Tests double-click functionality within an iframe by double-clicking a button that copies text from one field to another

Starting URL: https://www.w3schools.com/tags/tryit.asp?filename=tryhtml5_ev_ondblclick3

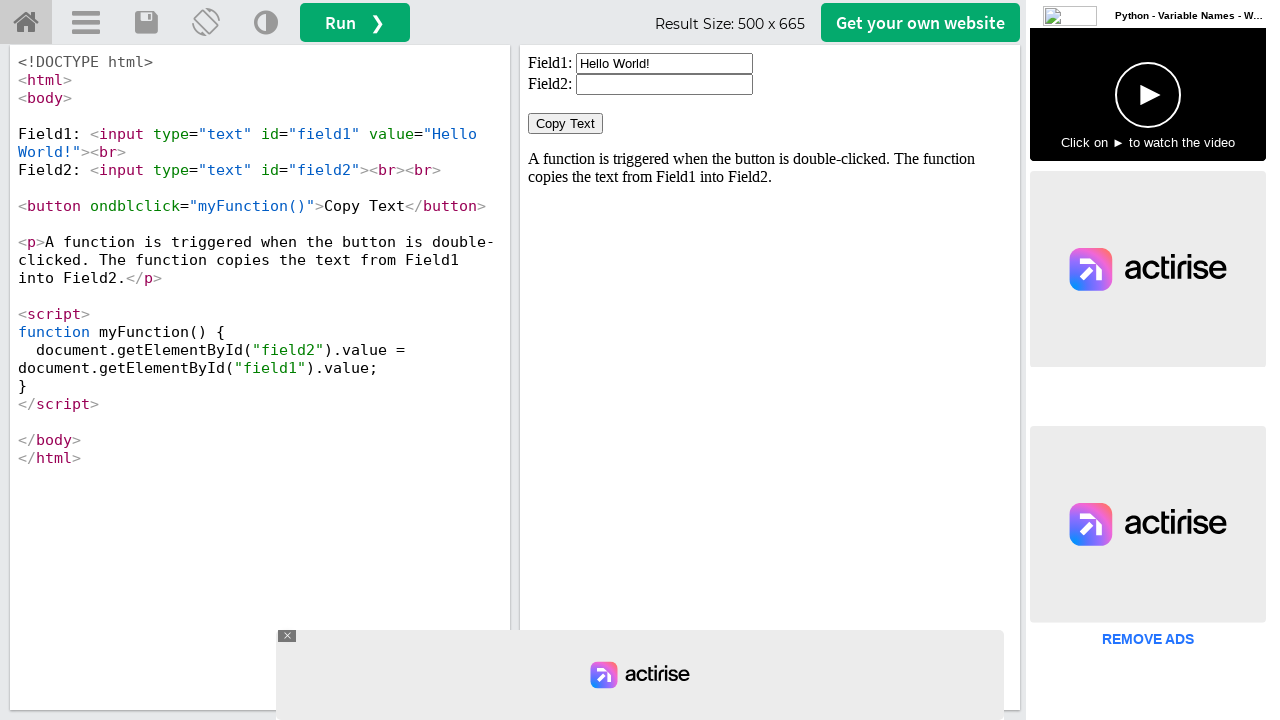

Located iframe with id 'iframeResult'
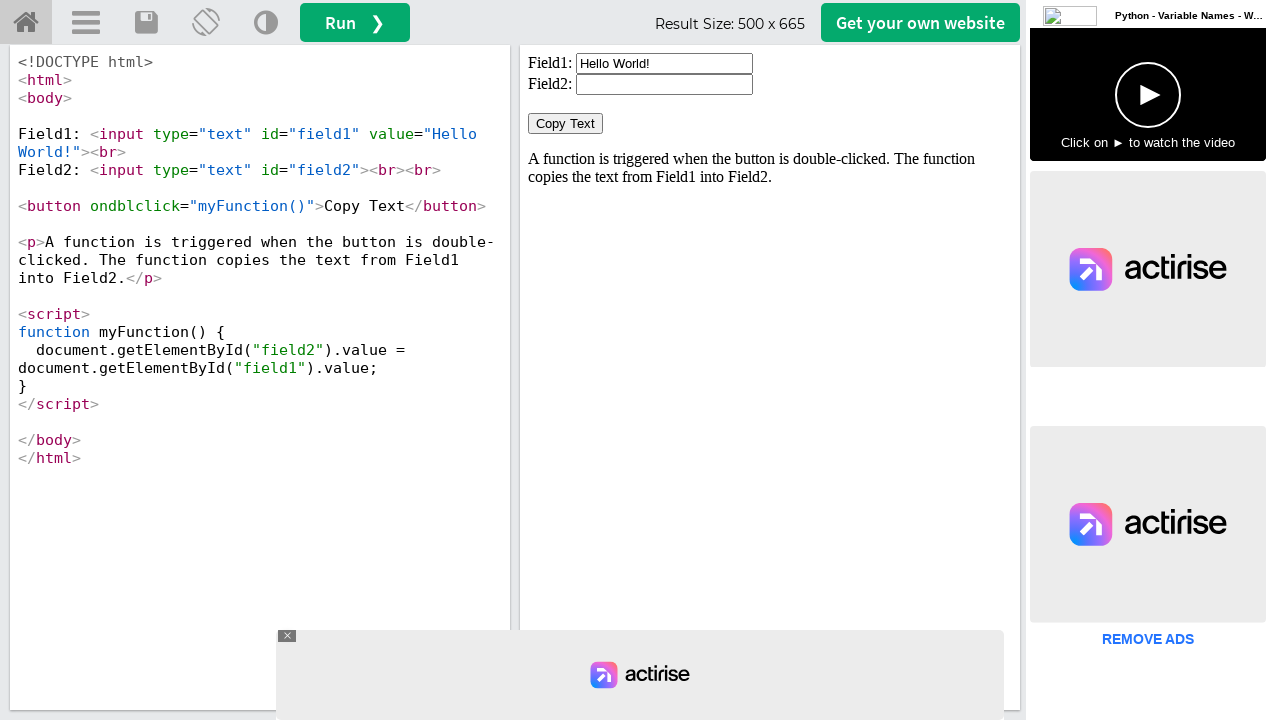

Double-clicked the 'Copy Text' button at (566, 124) on #iframeResult >> internal:control=enter-frame >> xpath=//button[normalize-space(
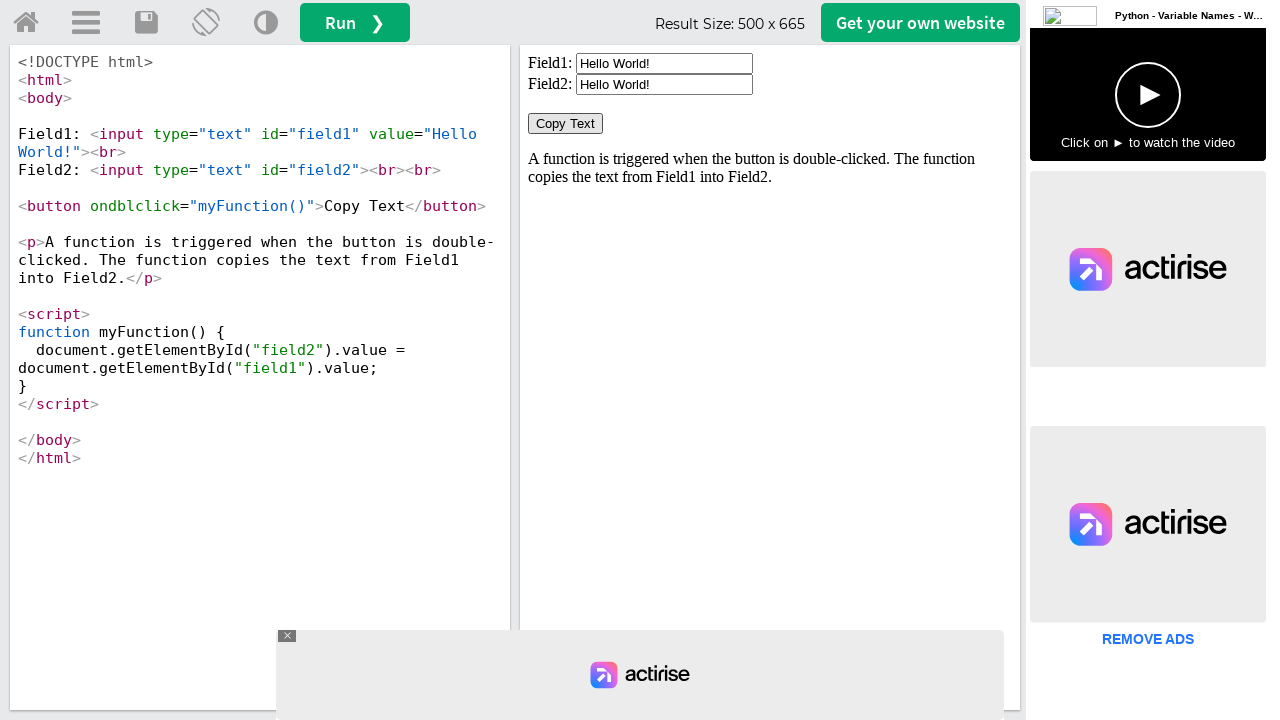

Text was successfully copied to field2
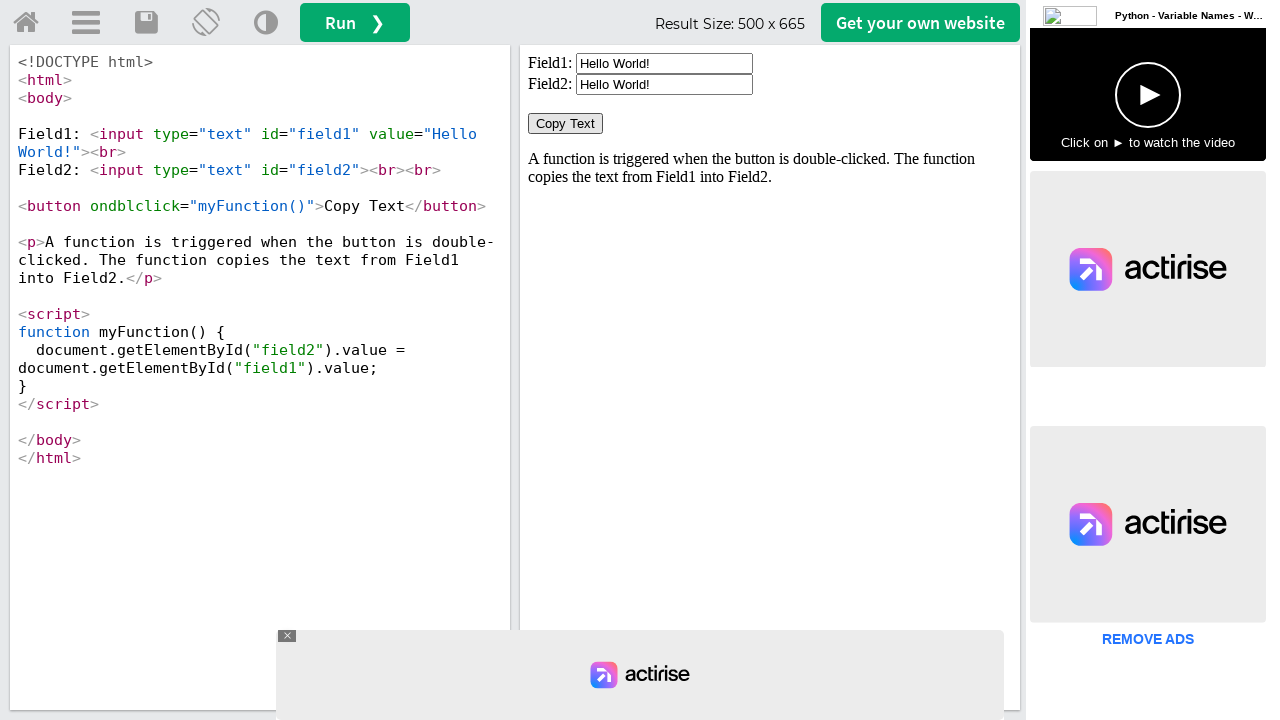

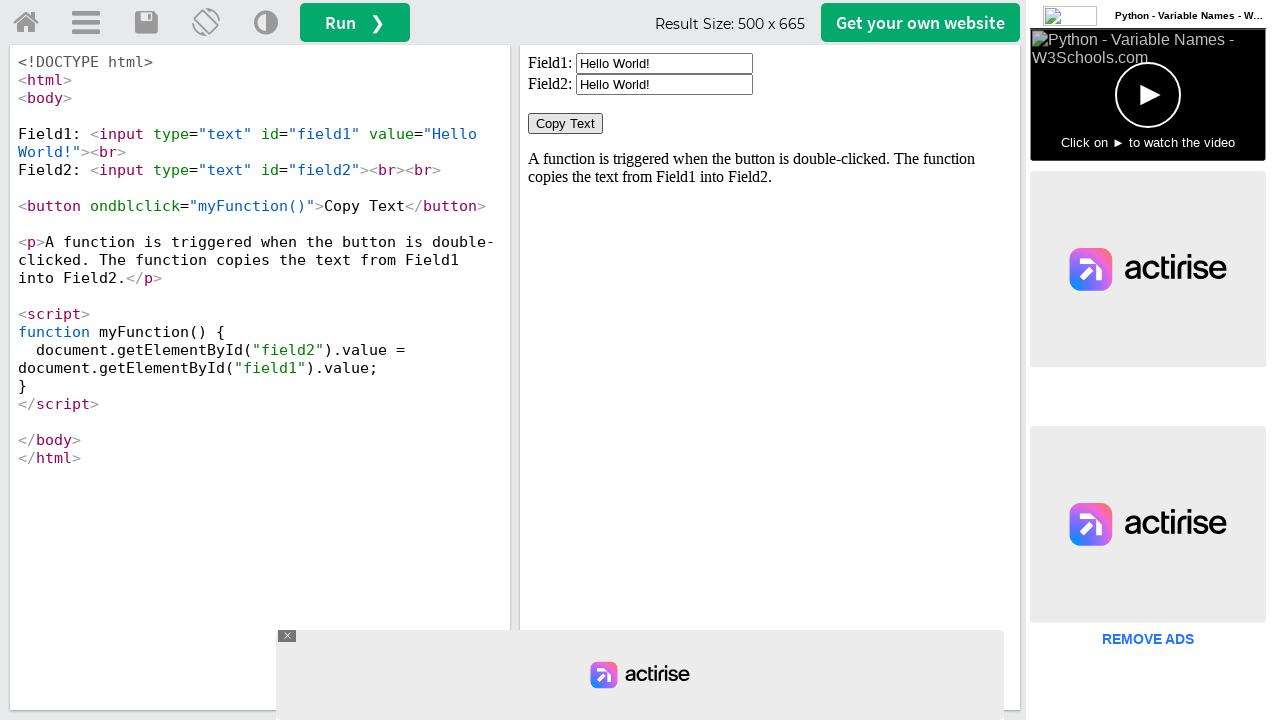